Tests forgot password functionality with an invalid email format and verifies the error message

Starting URL: https://practice.expandtesting.com/forgot-password

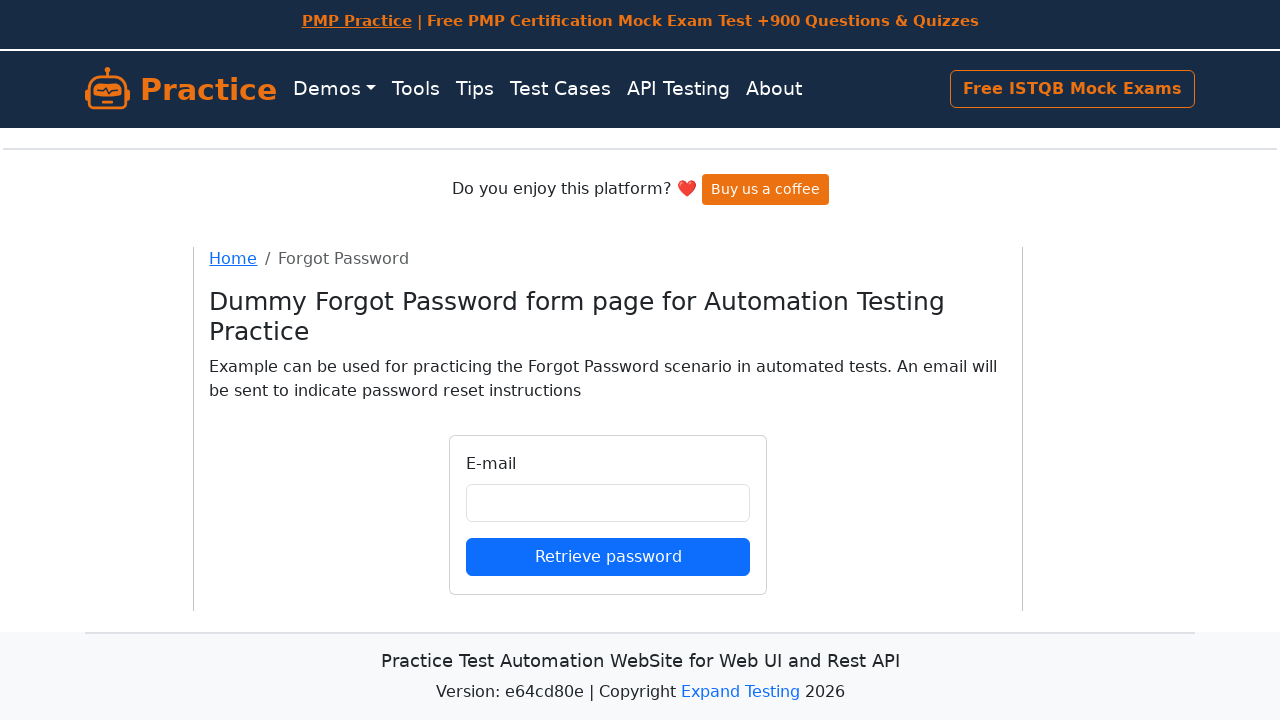

Filled email field with invalid format 'abcd' on #email
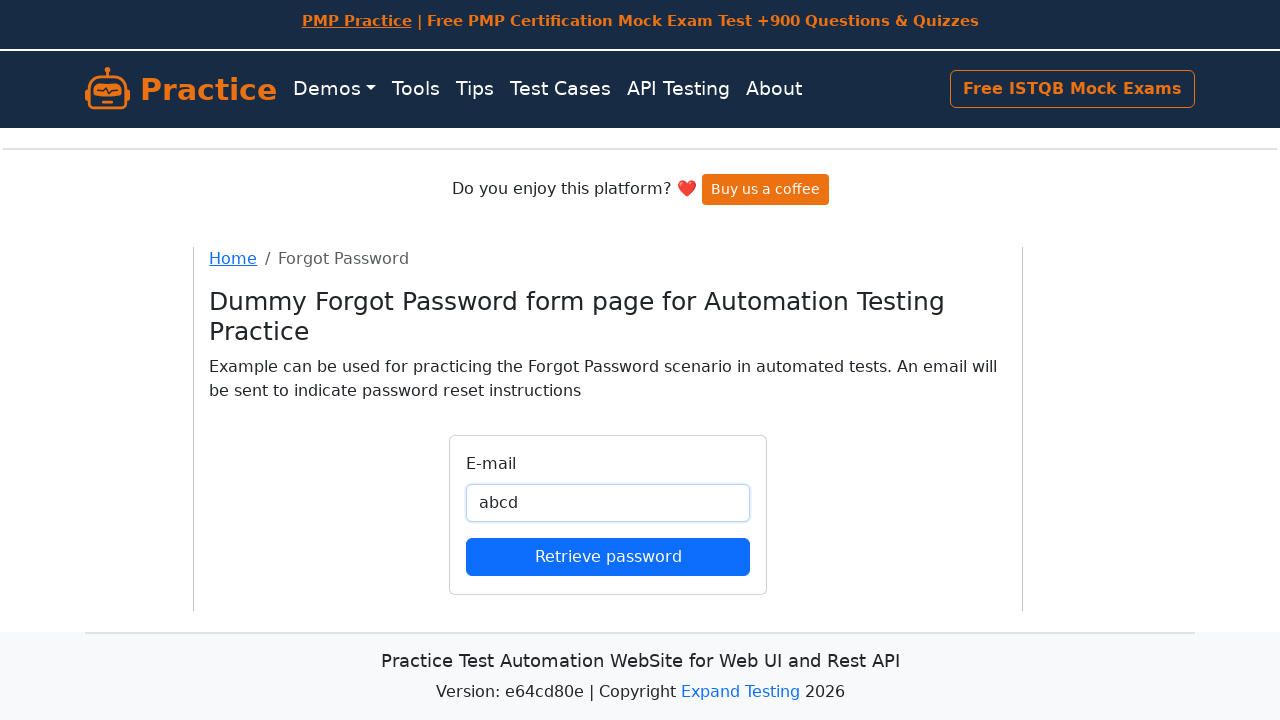

Clicked submit button to submit forgot password form at (608, 556) on button[type='submit']
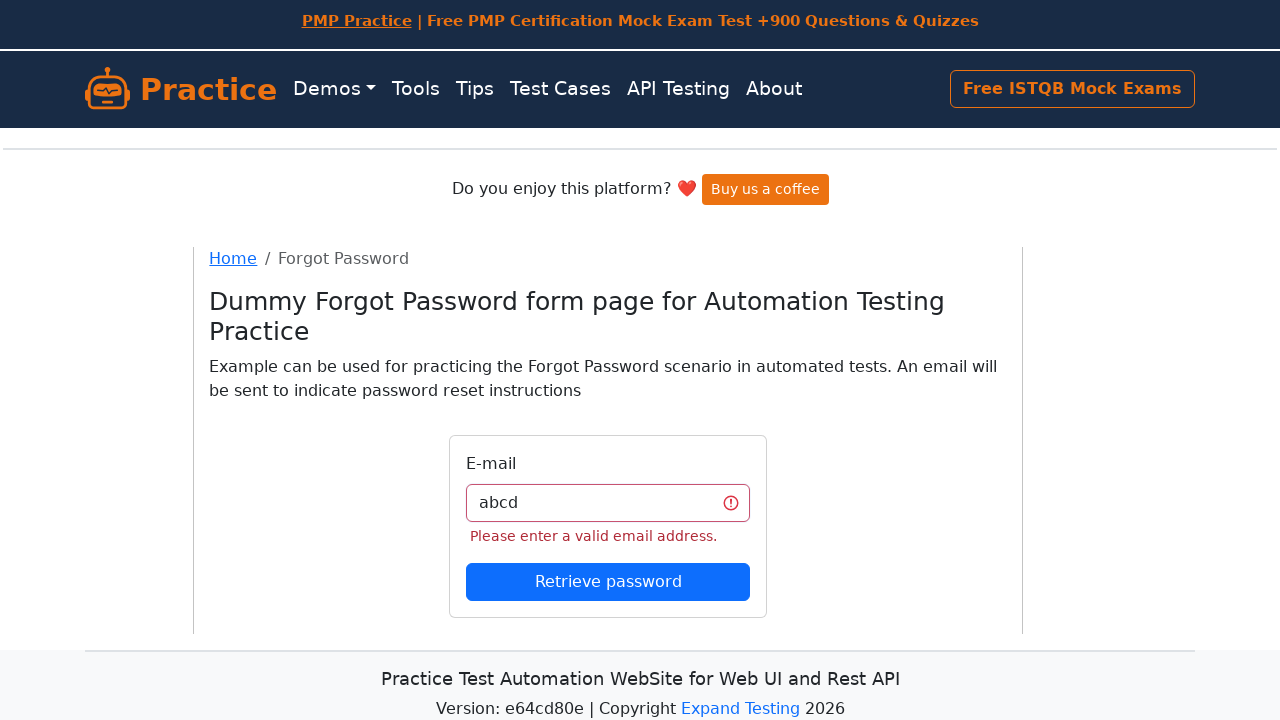

Error message for invalid email format appeared
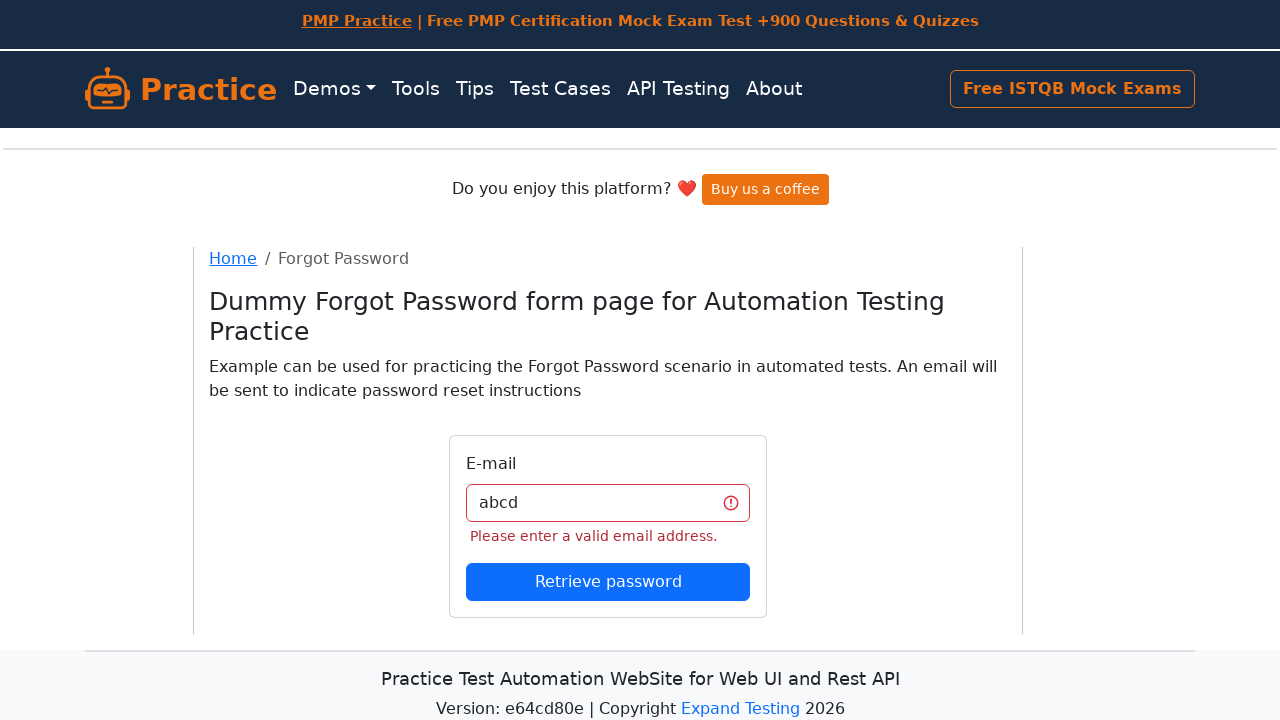

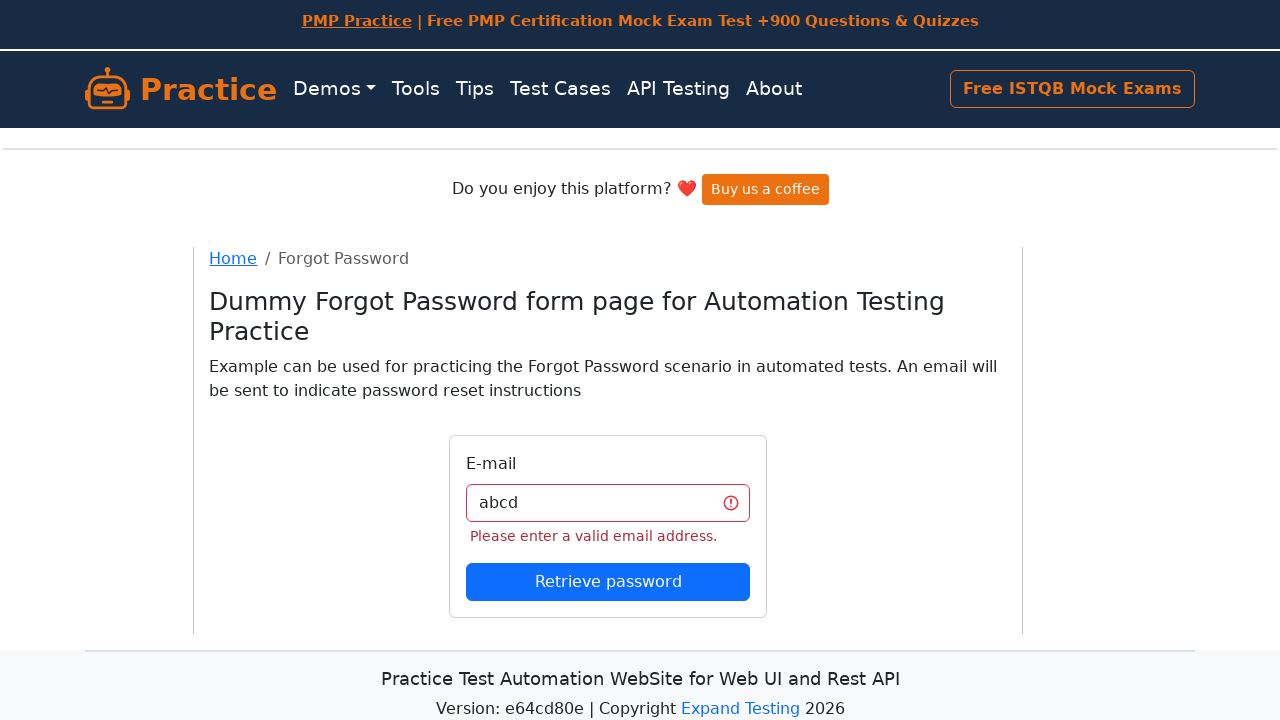